Creates a new paste on Pastebin by filling in code, selecting expiration time, adding a title, and submitting the form

Starting URL: https://pastebin.com/

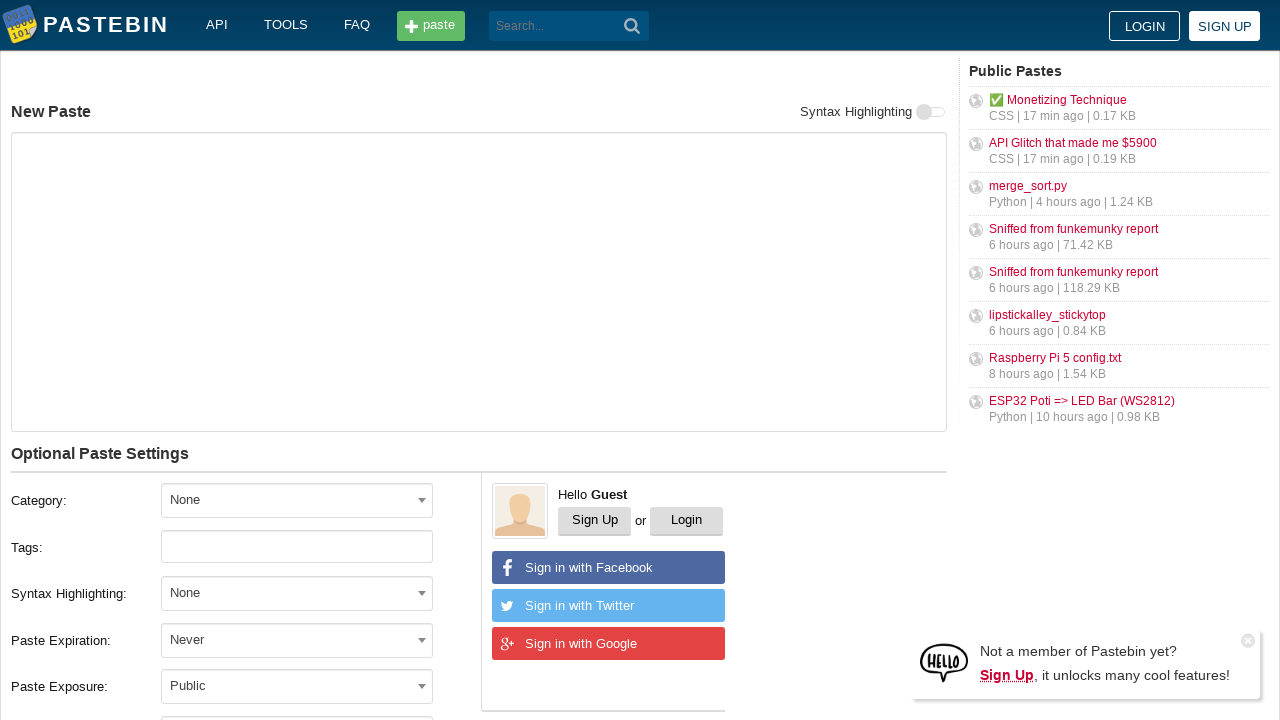

Filled code/text area with 'Hello from Playwright test' on //*[@id='postform-text']
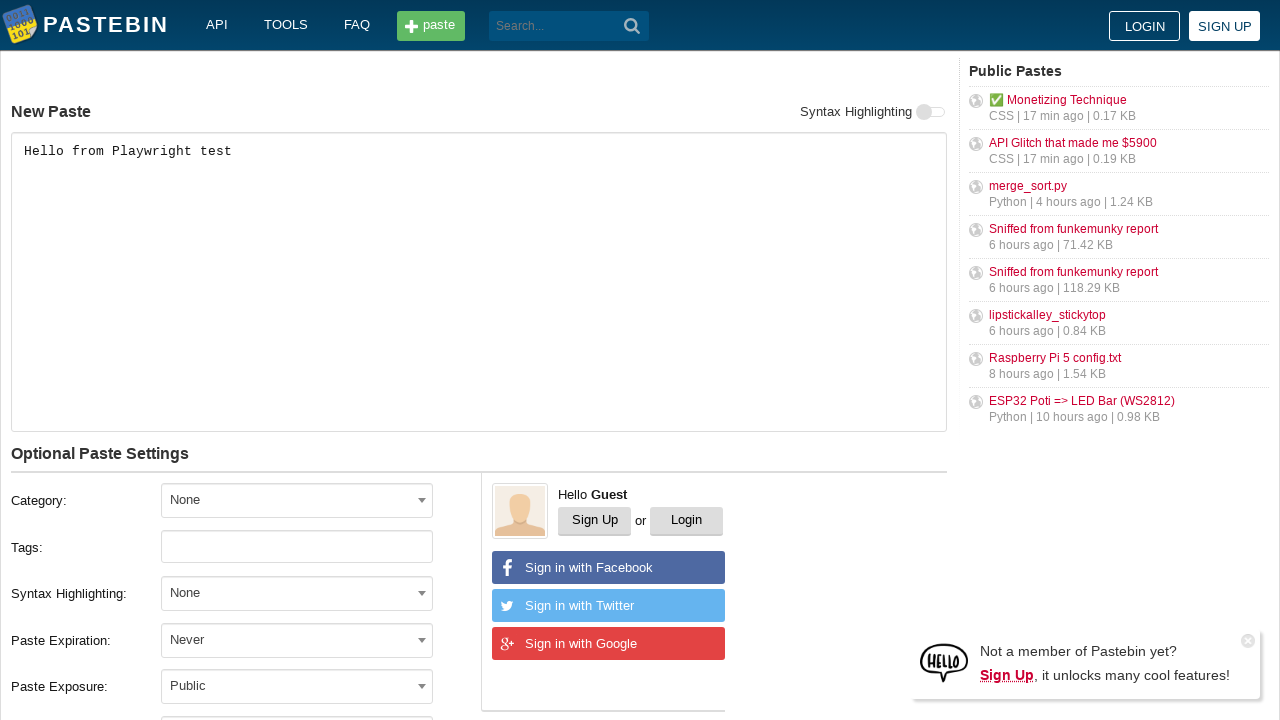

Clicked expiration time dropdown at (297, 640) on xpath=//*[@id='select2-postform-expiration-container']
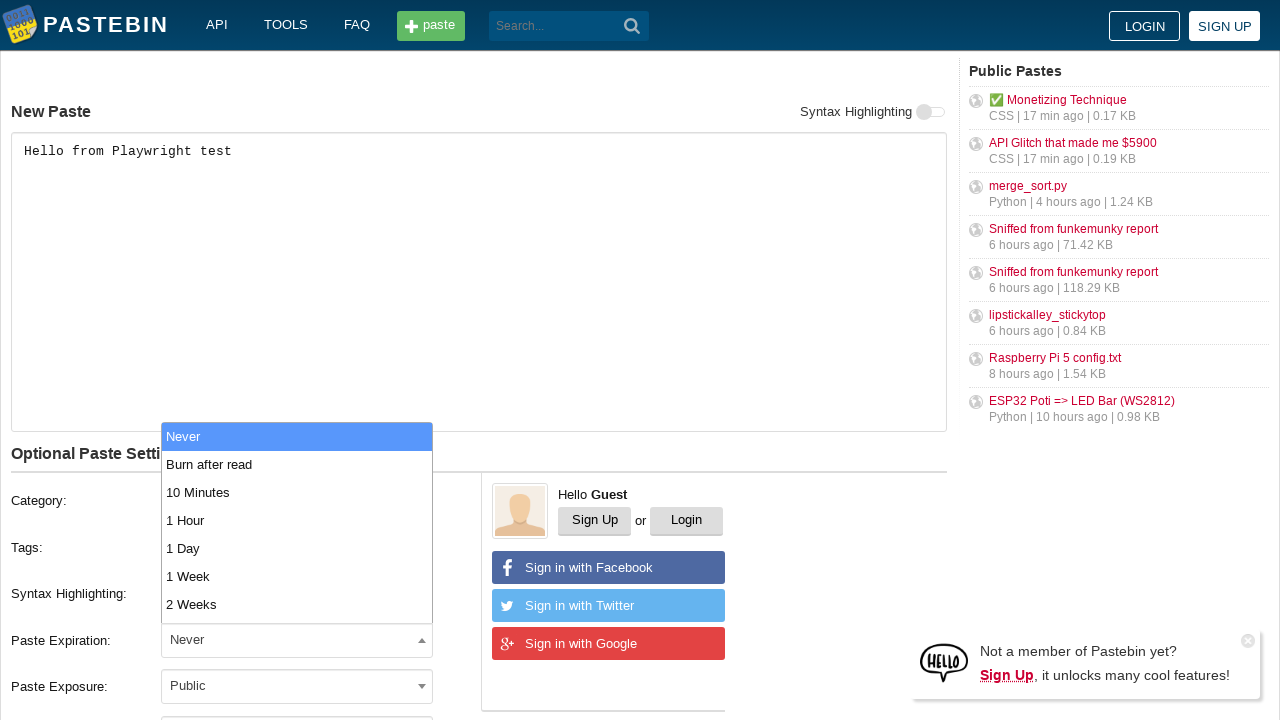

Selected '10 Minutes' expiration option at (297, 492) on xpath=//li[text()='10 Minutes']
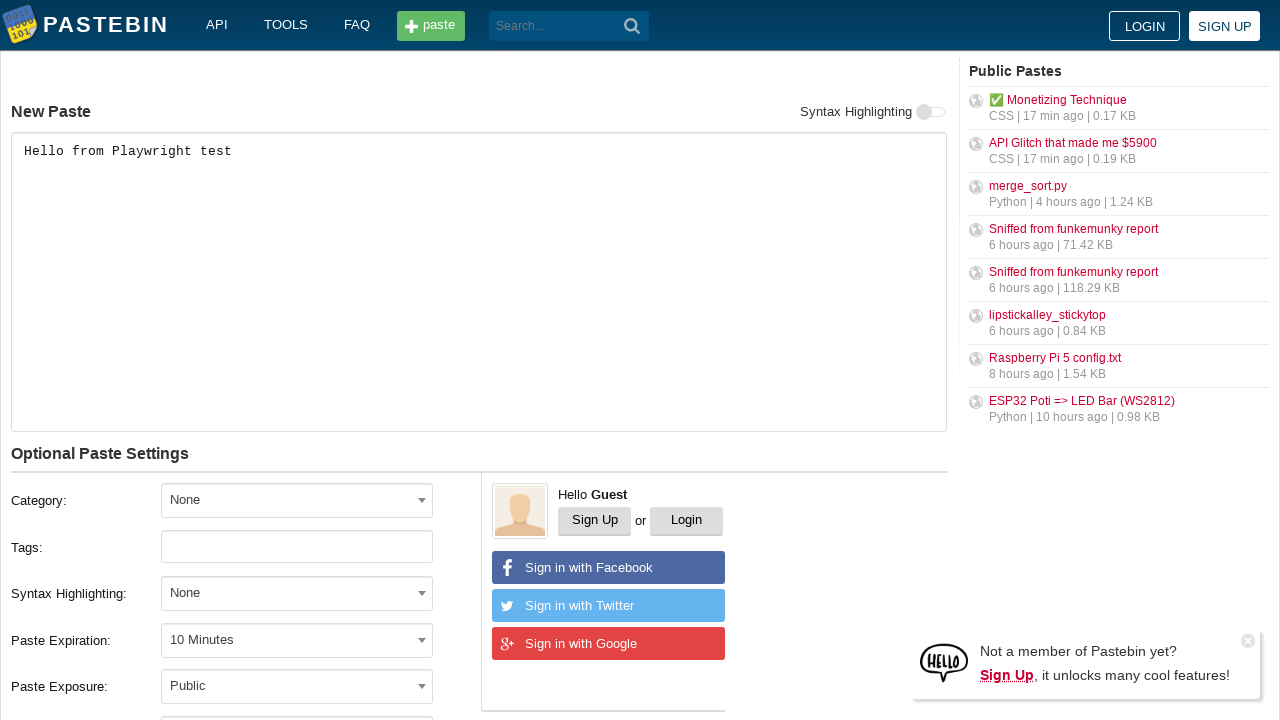

Scrolled title field into view
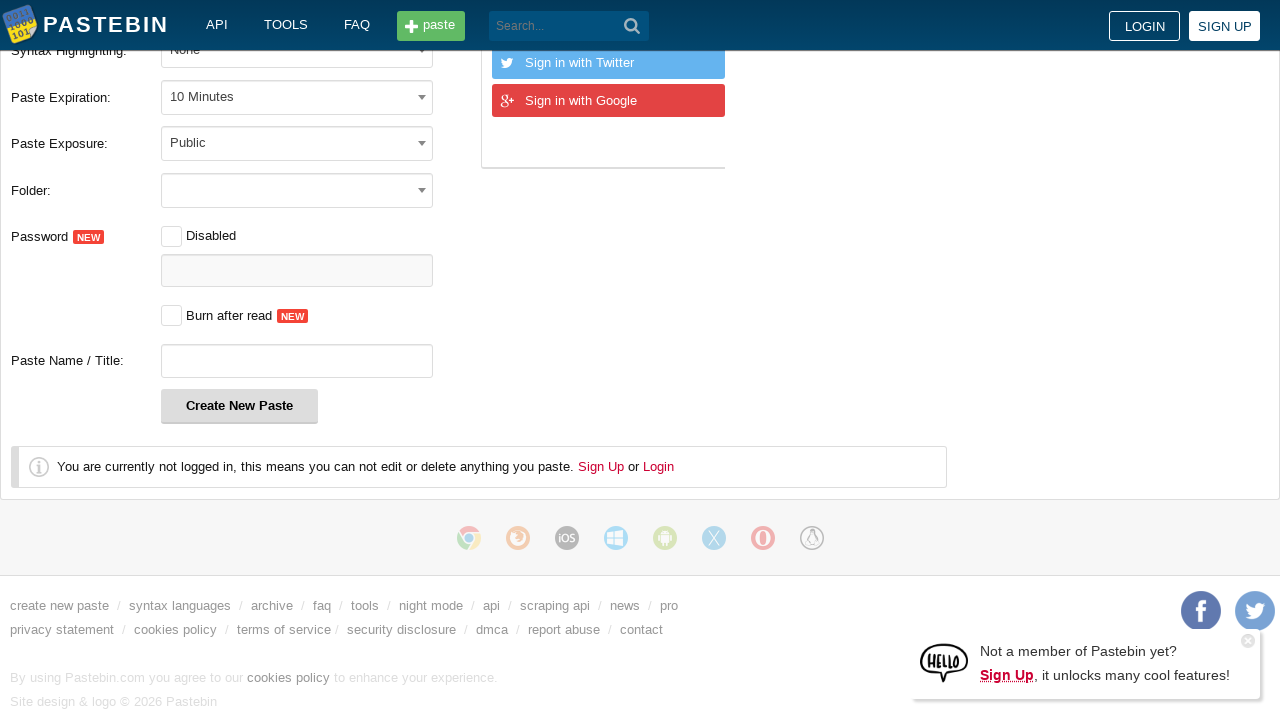

Filled title field with 'Test Paste Title' on //*[@id='postform-name']
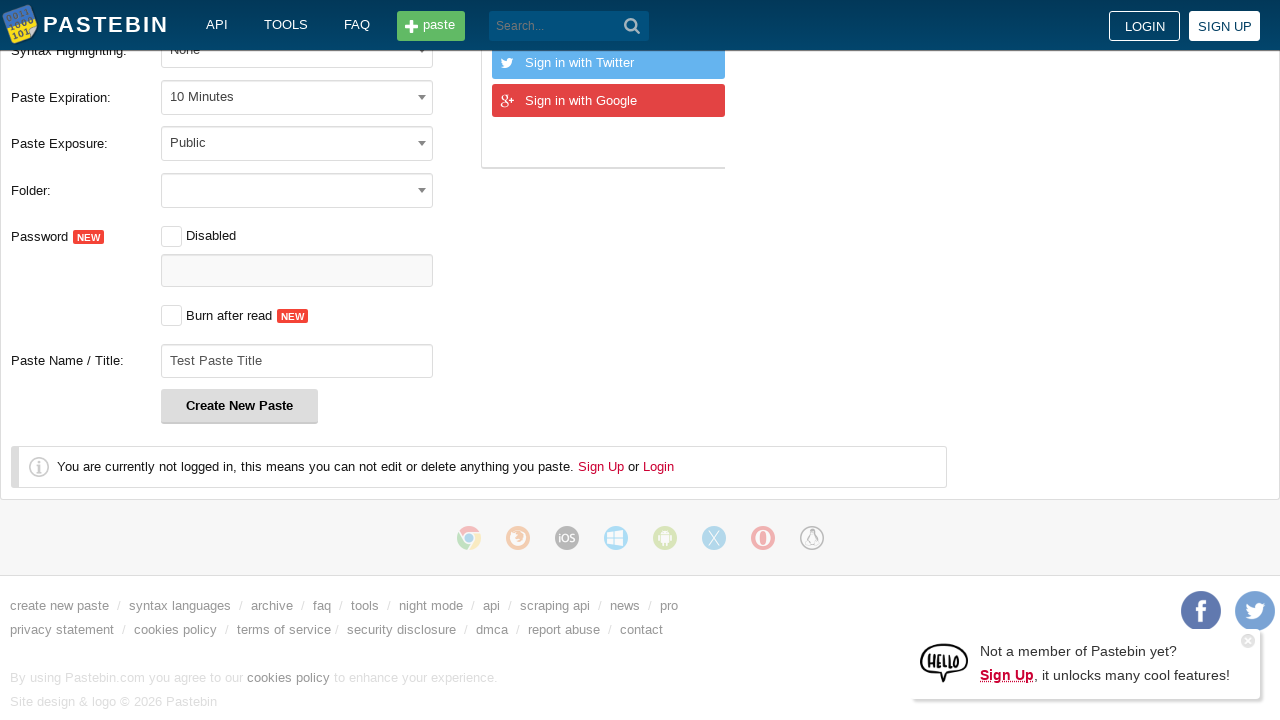

Scrolled 'Create New Paste' button into view
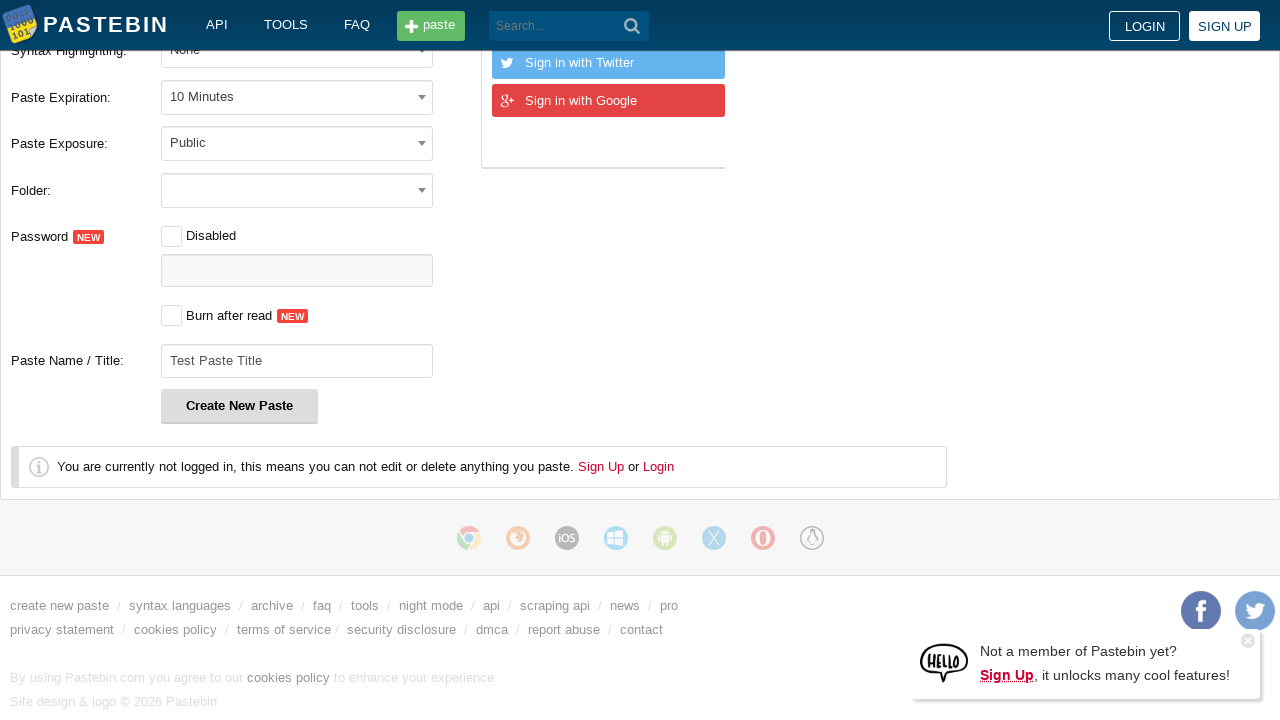

Clicked 'Create New Paste' button to submit the form at (240, 406) on xpath=//*[text()='Create New Paste']
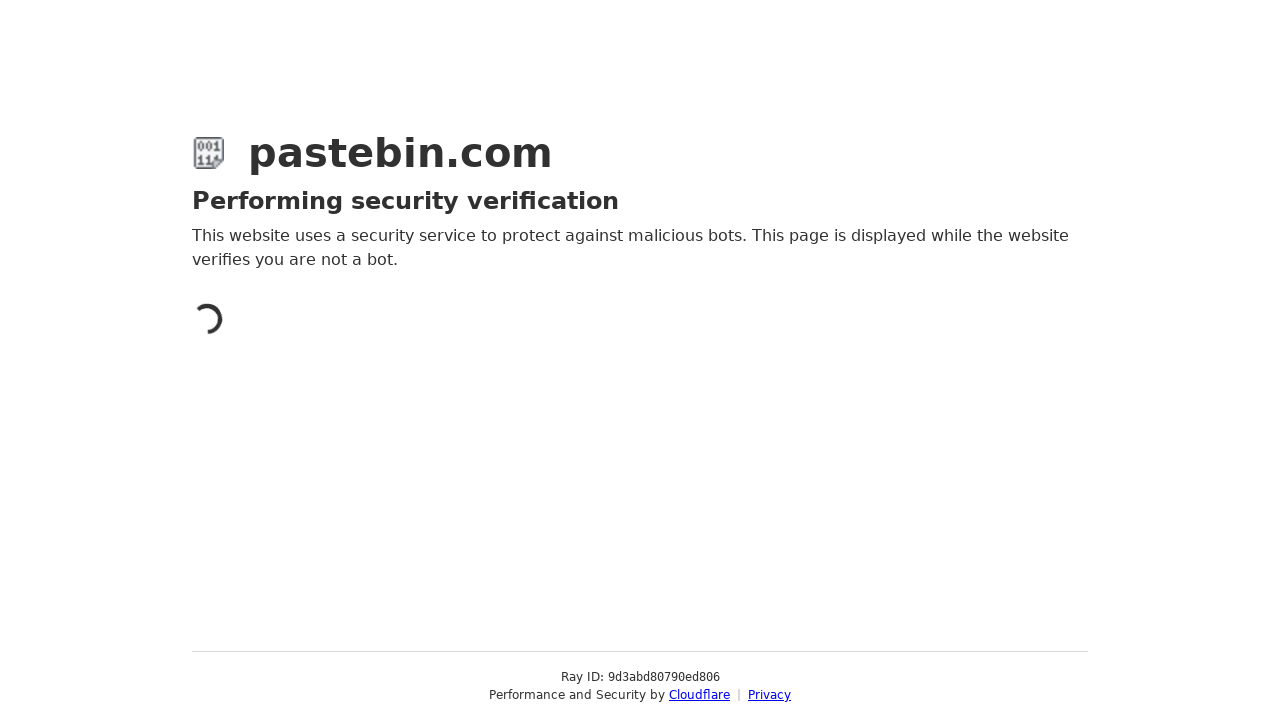

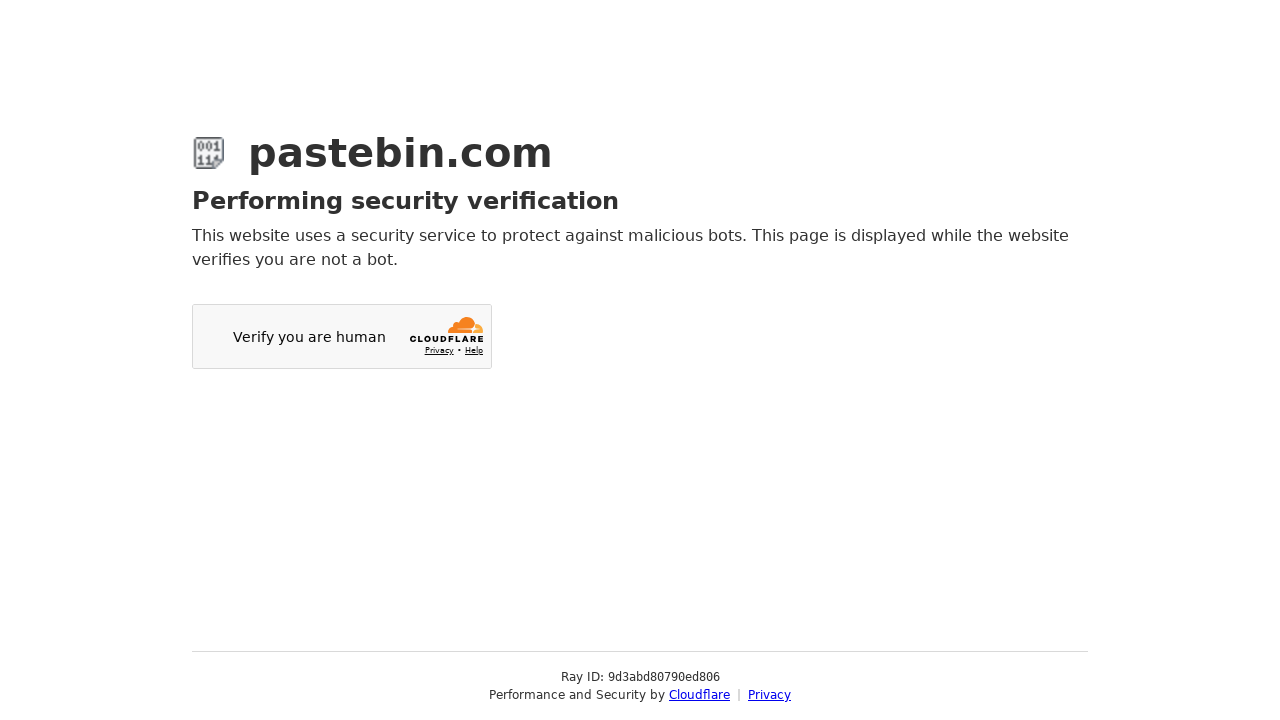